Tests adding a product to cart on an e-commerce site by clicking on a product and then clicking the add to cart button, verifying the confirmation alert

Starting URL: https://www.demoblaze.com/

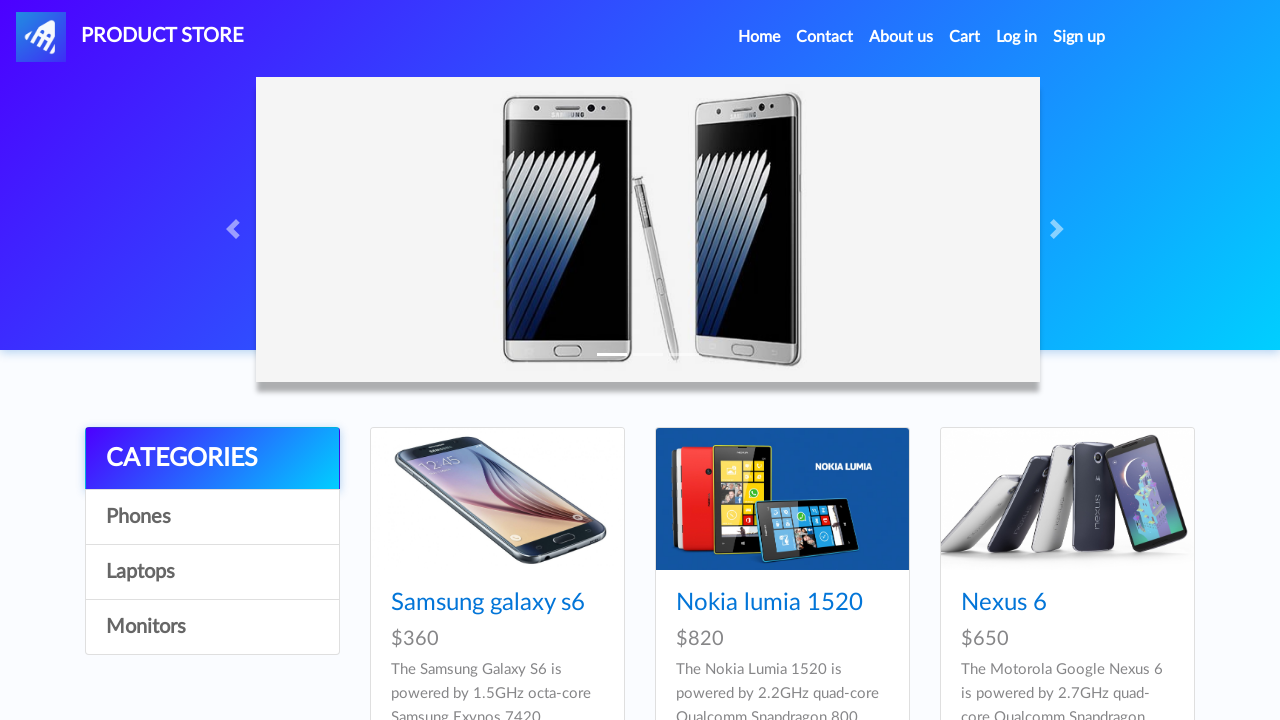

Clicked on the first product in the catalog at (488, 603) on div.card:first-child h4 a
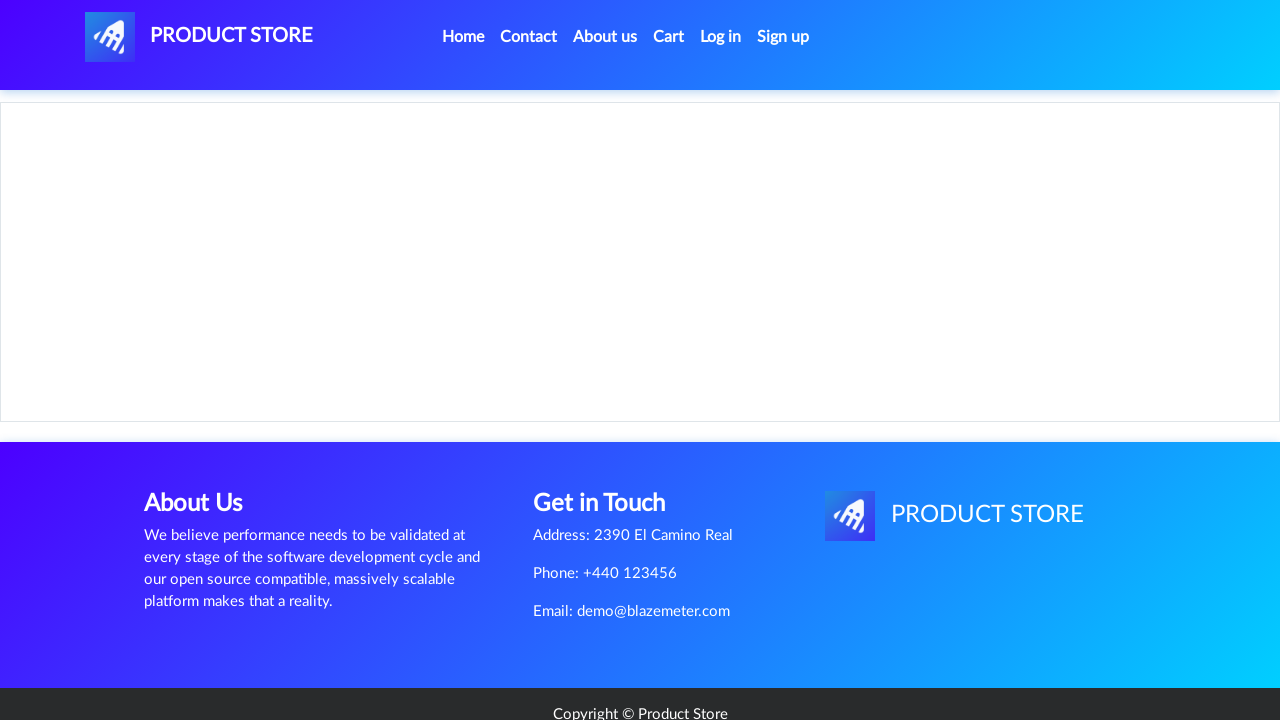

Product page loaded and add to cart button is visible
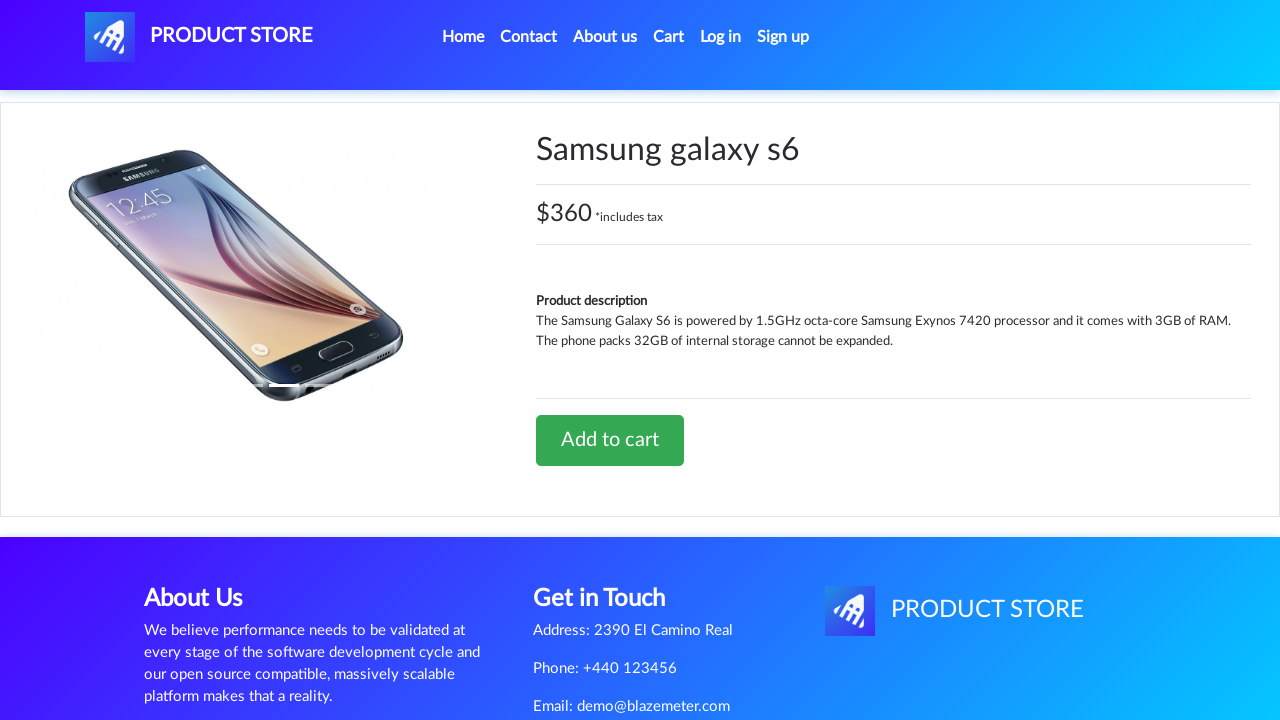

Clicked the add to cart button at (610, 440) on a.btn.btn-success
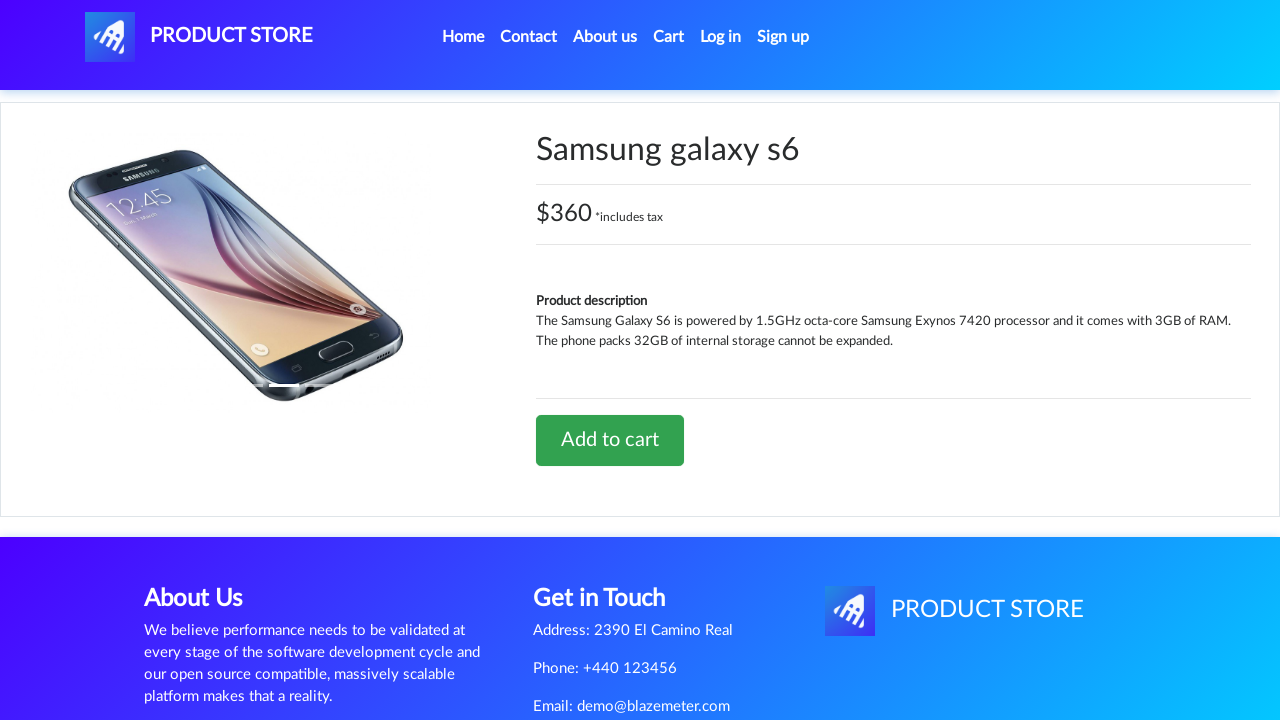

Set up dialog handler to accept confirmation alert
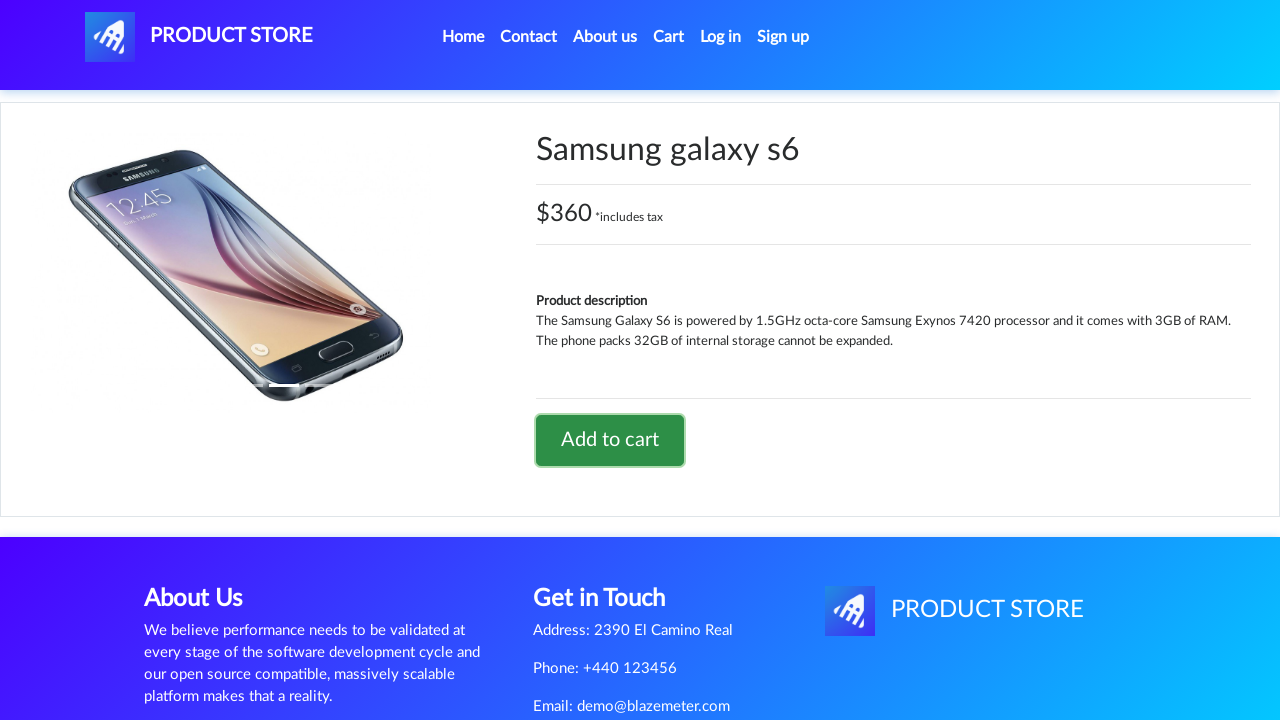

Waited for confirmation alert to be processed
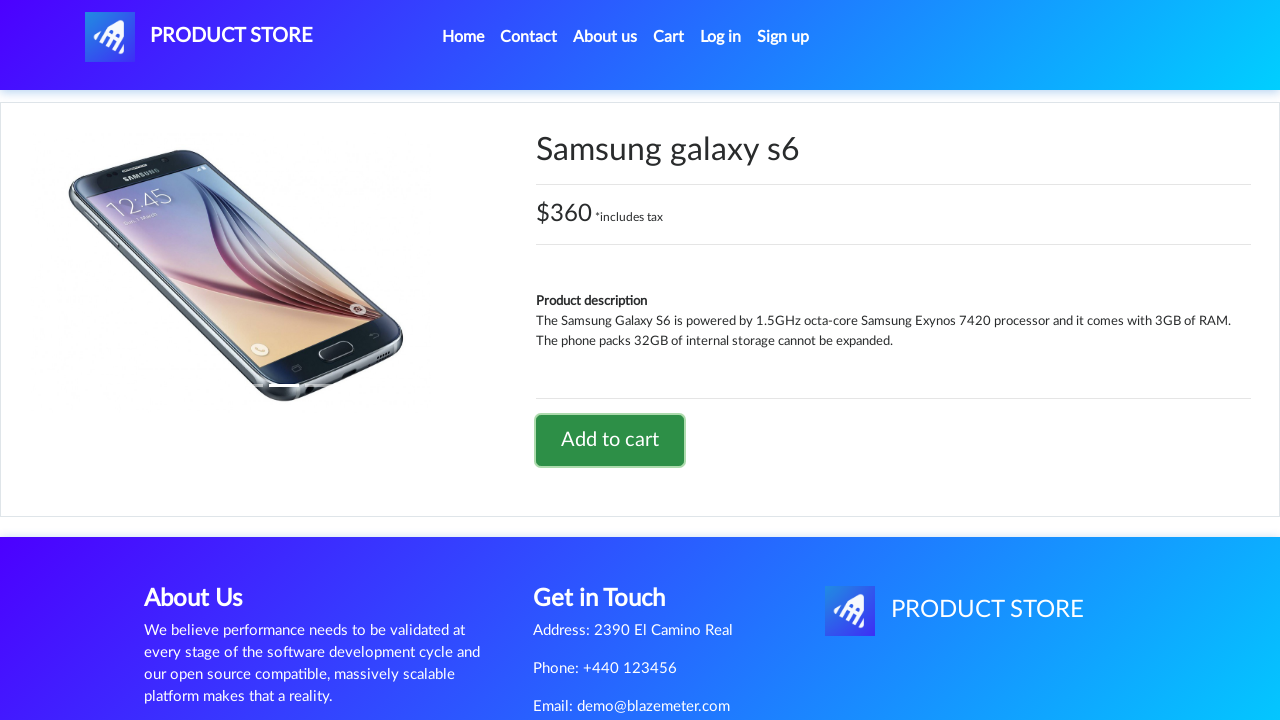

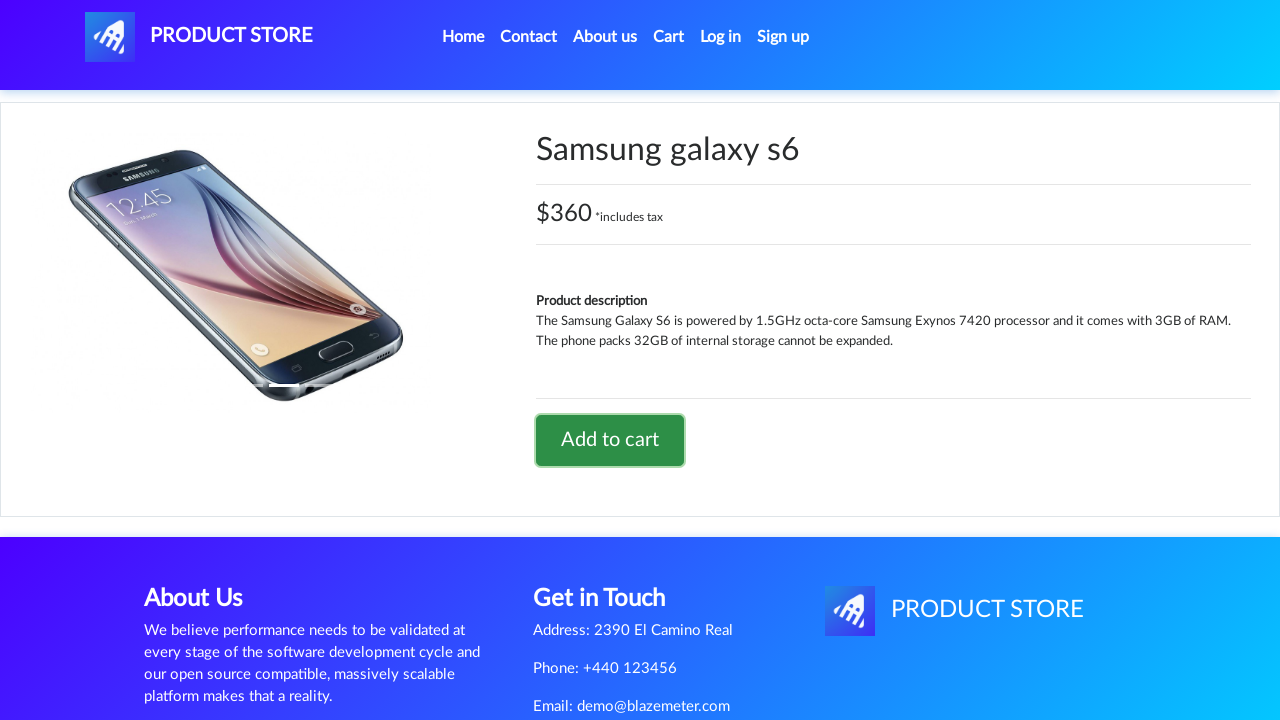